Navigates to the Intimus Brazil website and performs a smooth scroll down the page to trigger lazy-loaded content.

Starting URL: https://www.intimus.com.br/

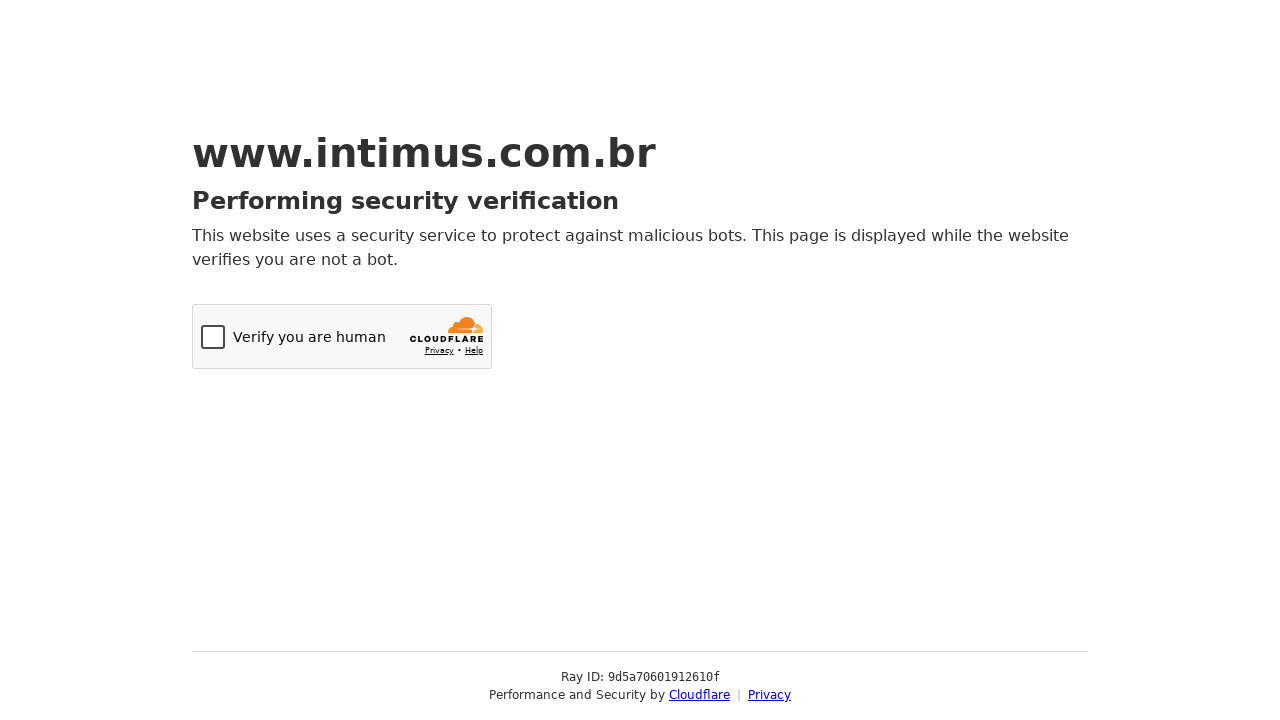

Navigated to Intimus Brazil website
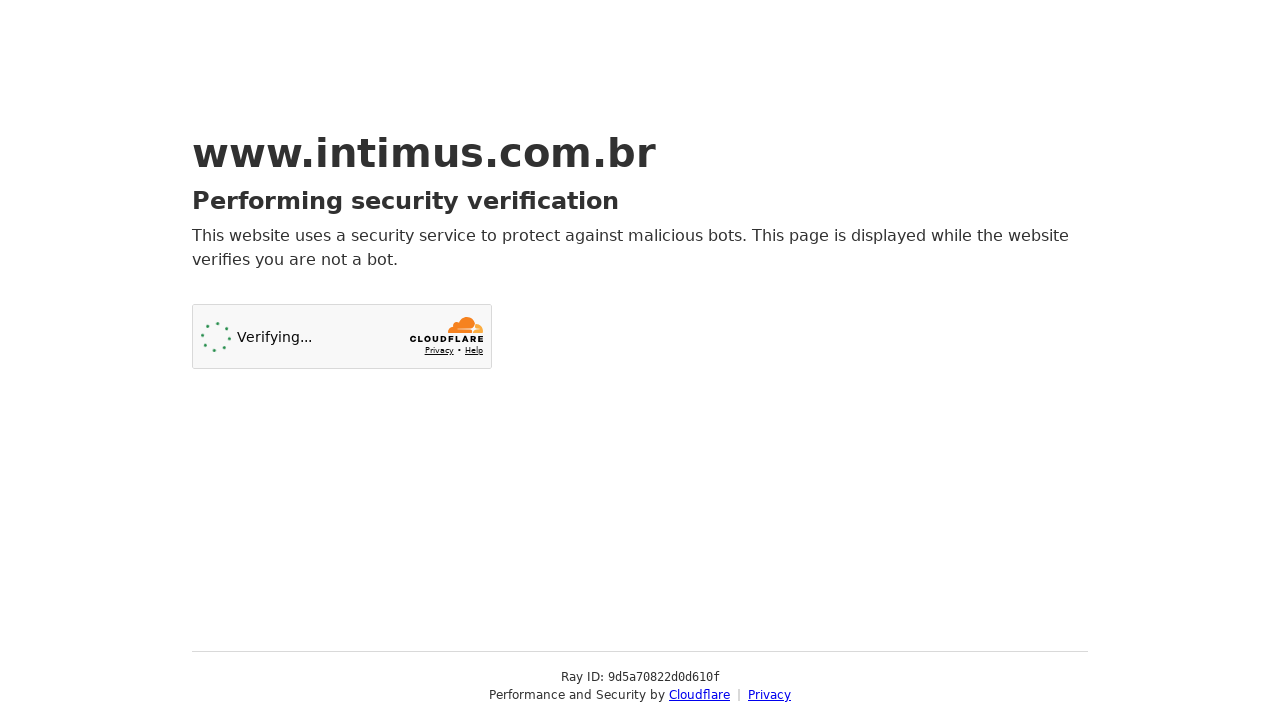

Performed smooth scroll down the page by 1000px to trigger lazy-loaded content
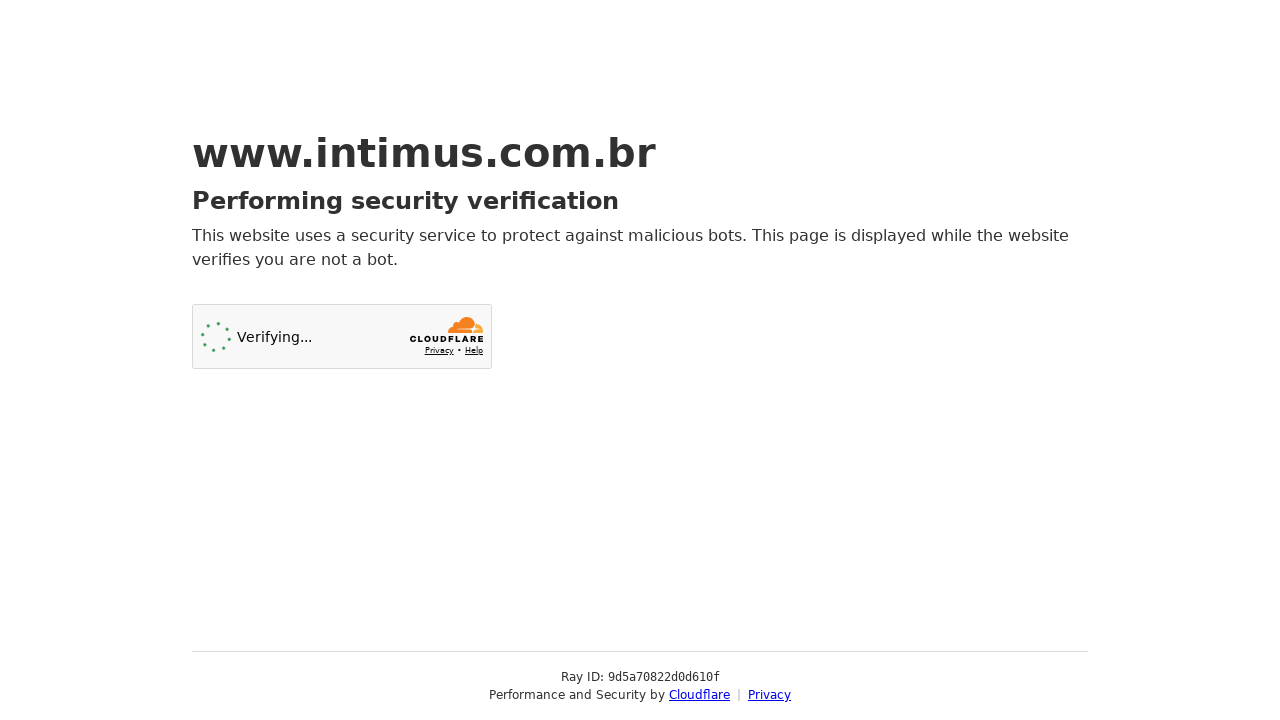

Waited 7 seconds for lazy-loaded content to load
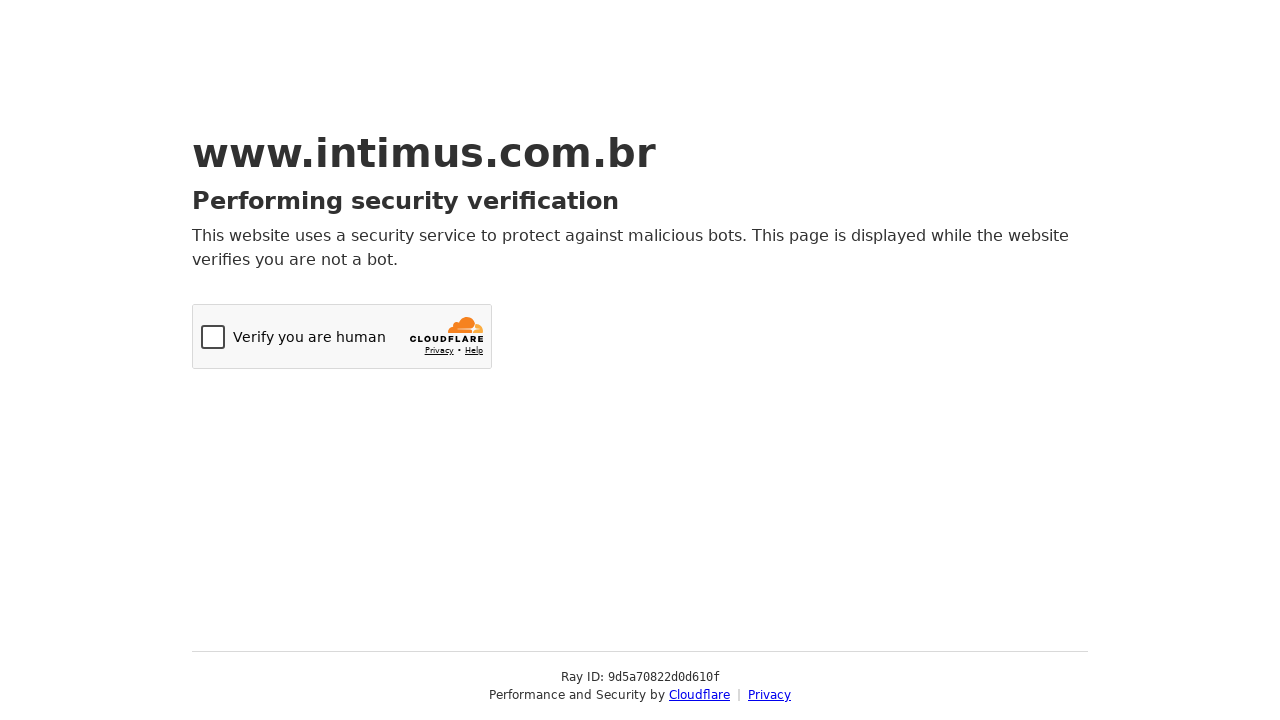

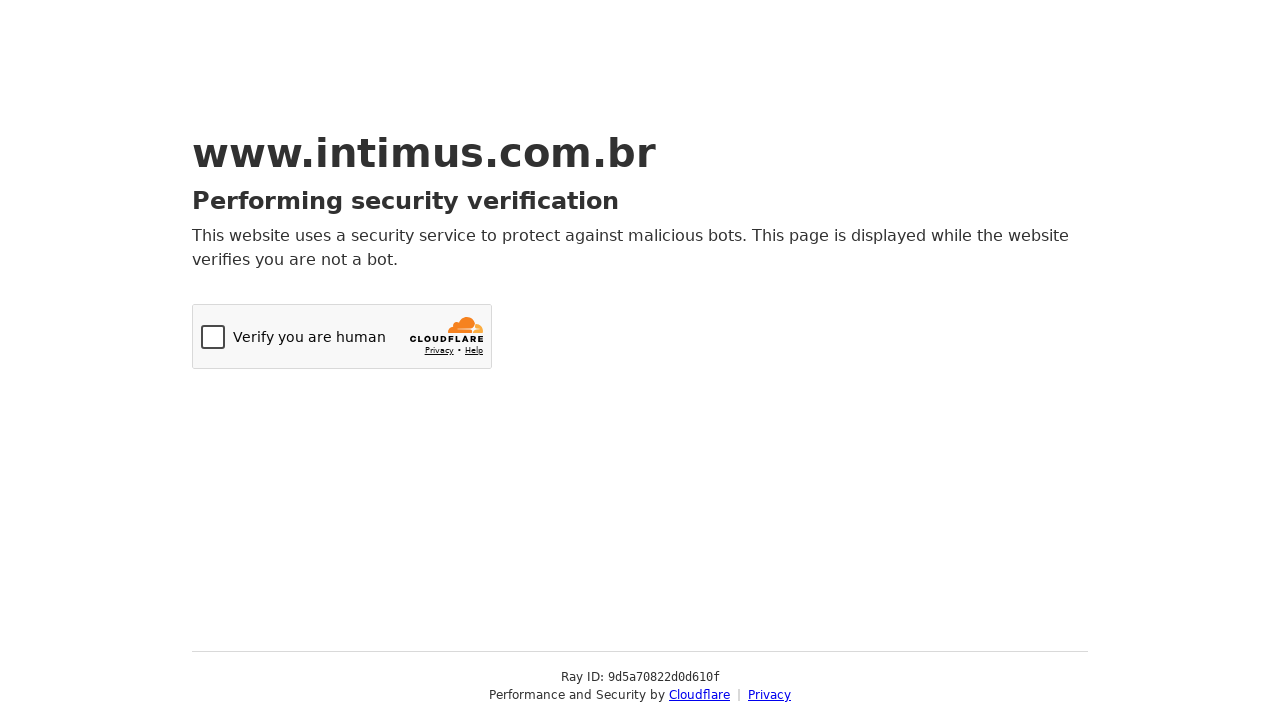